Tests sortable data tables by navigating to the tables page and verifying the sum of dues in Example 1 table

Starting URL: https://the-internet.herokuapp.com/

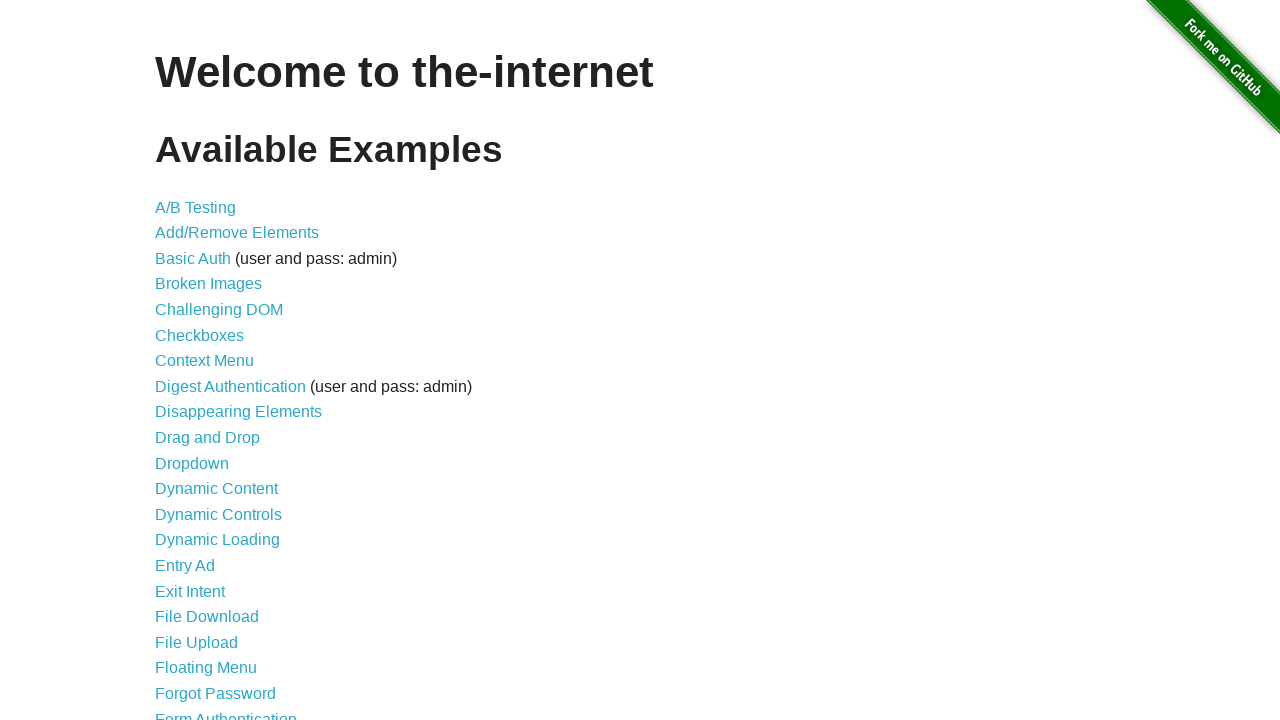

Clicked the Sortable Data Tables link at (230, 574) on a[href='/tables']
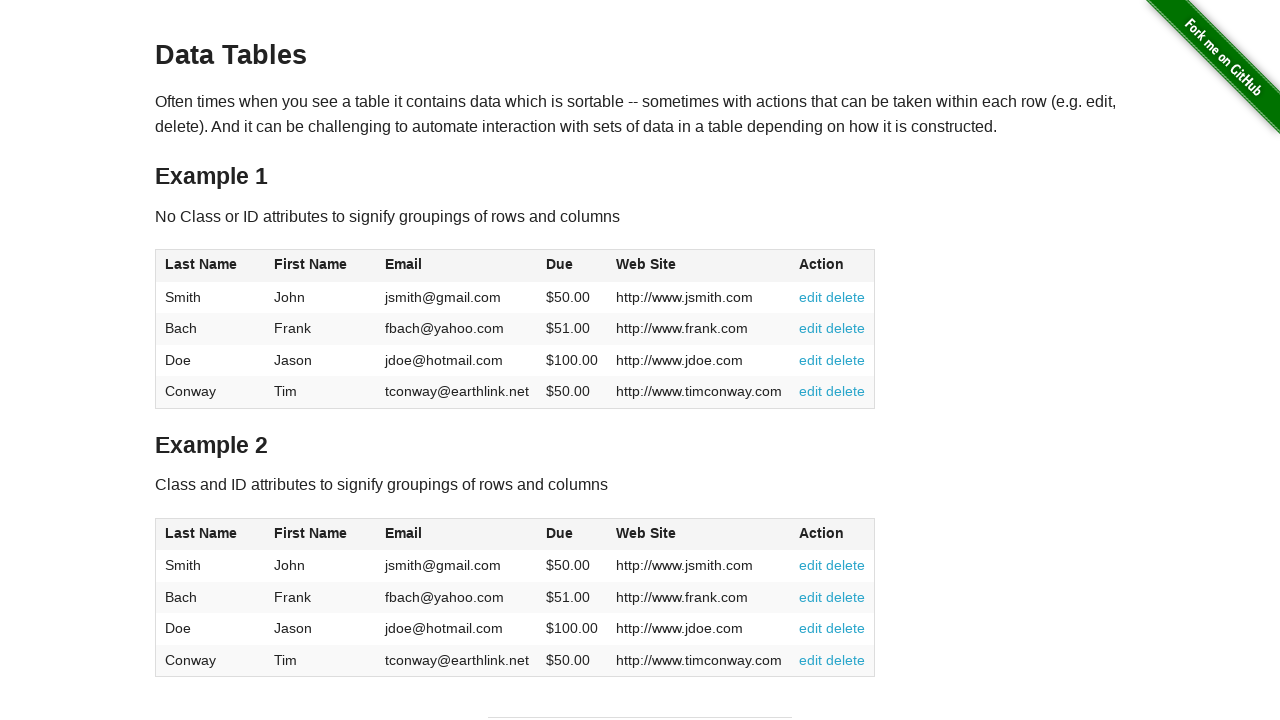

Tables page loaded and table1 is visible
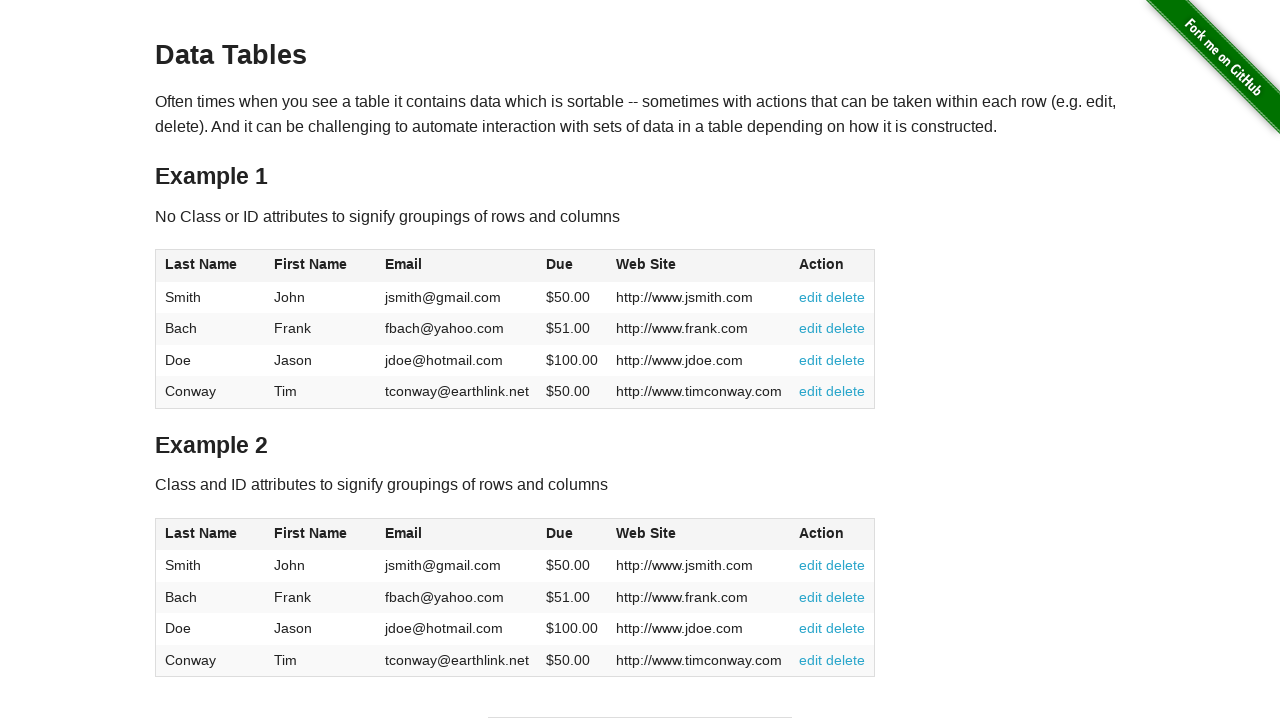

Table1 rows loaded and accessible
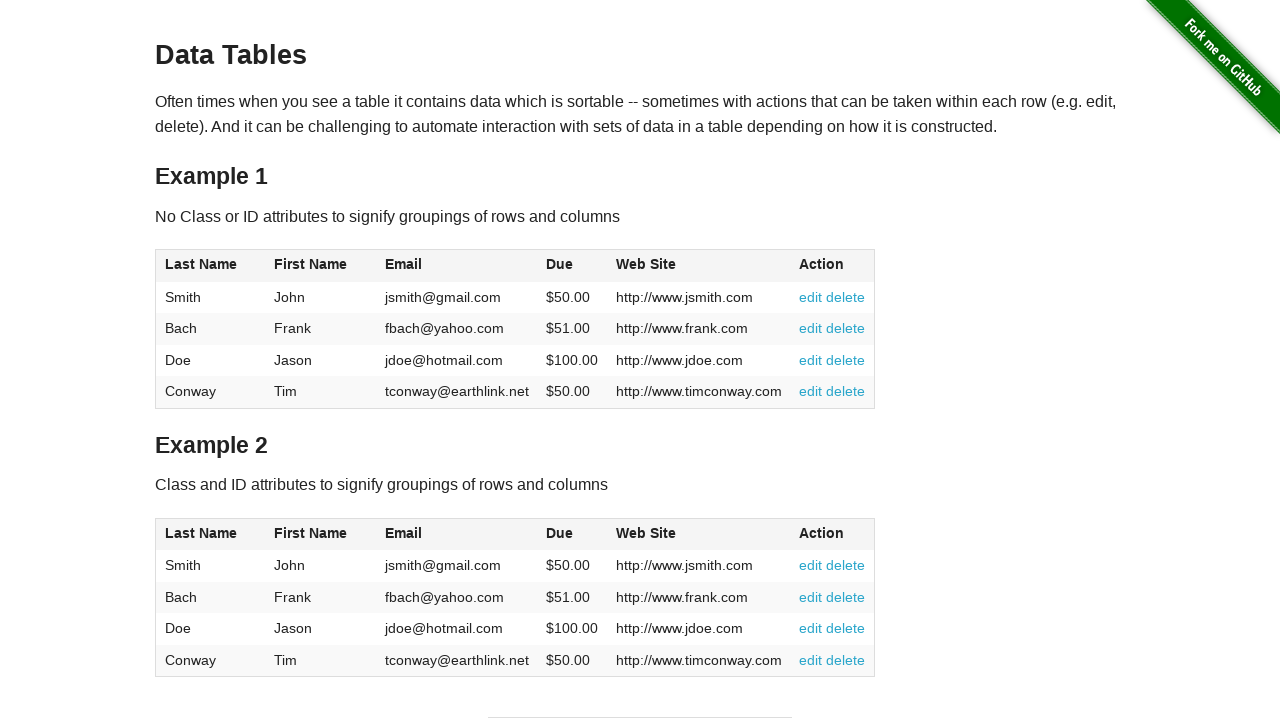

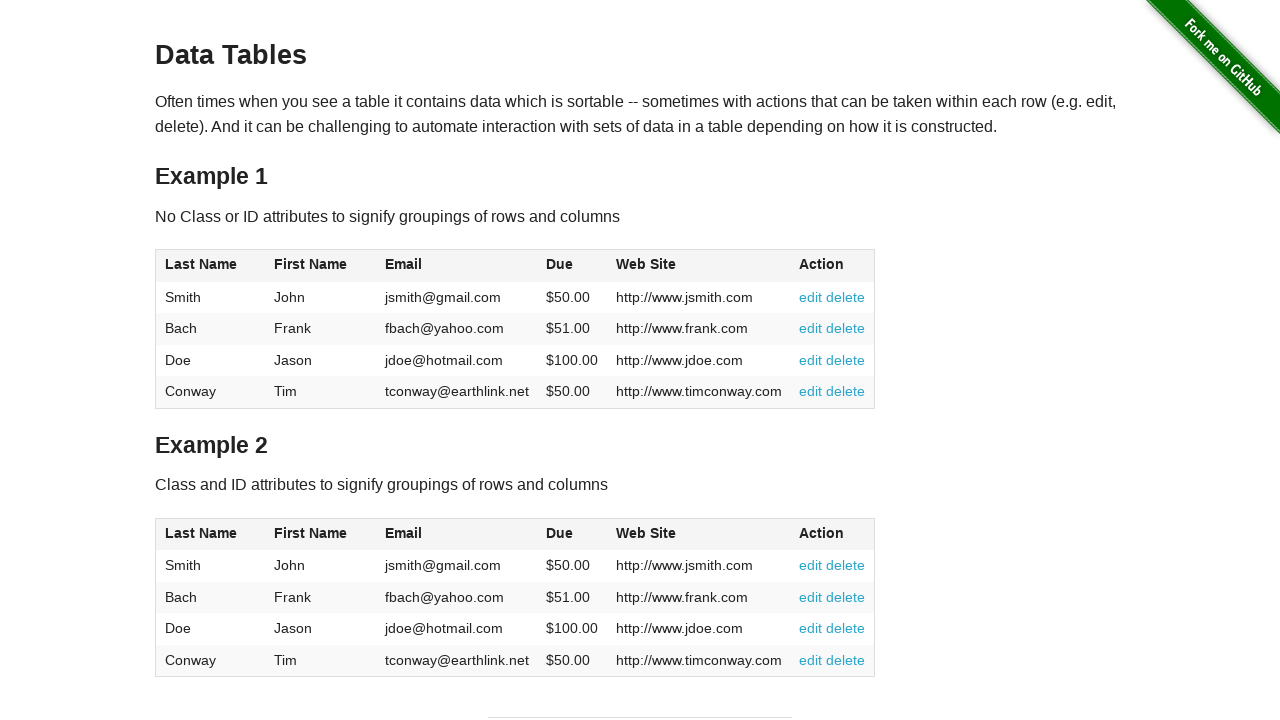